Tests opening a new browser window by navigating to a website, opening a new window, navigating to a different page in the new window, and verifying that two windows are open.

Starting URL: https://the-internet.herokuapp.com

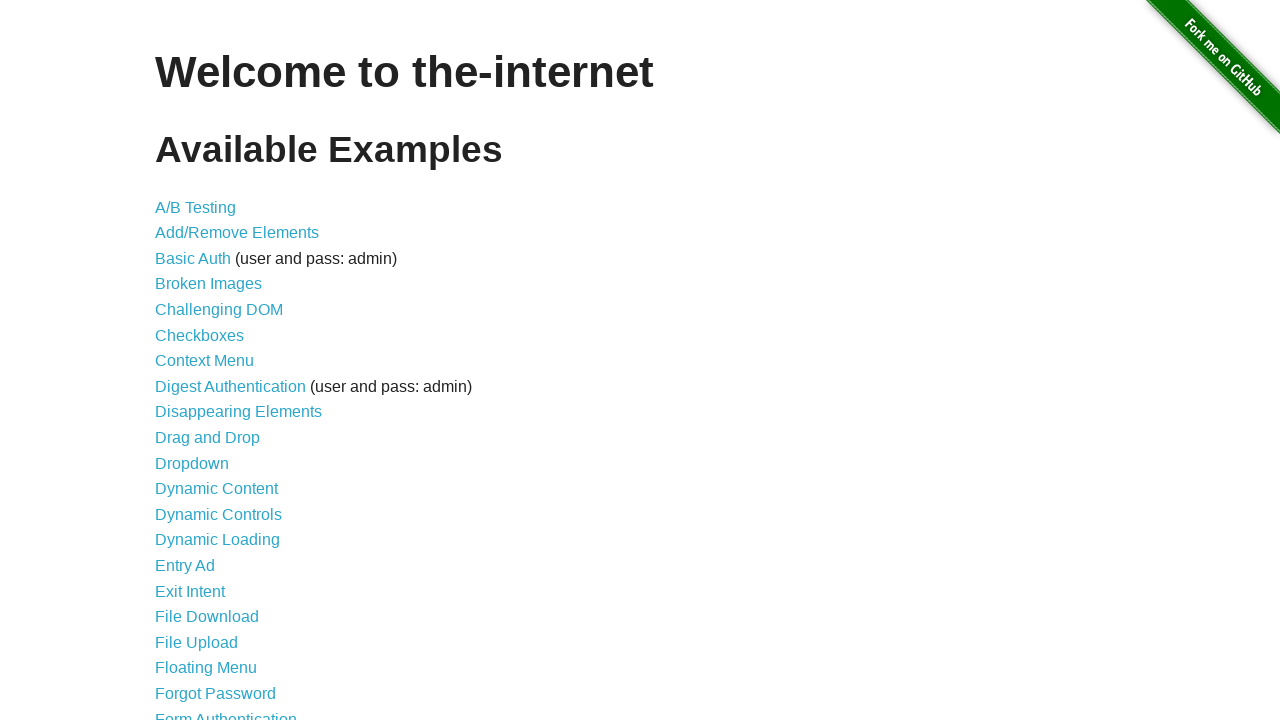

Opened a new browser window/page in the same context
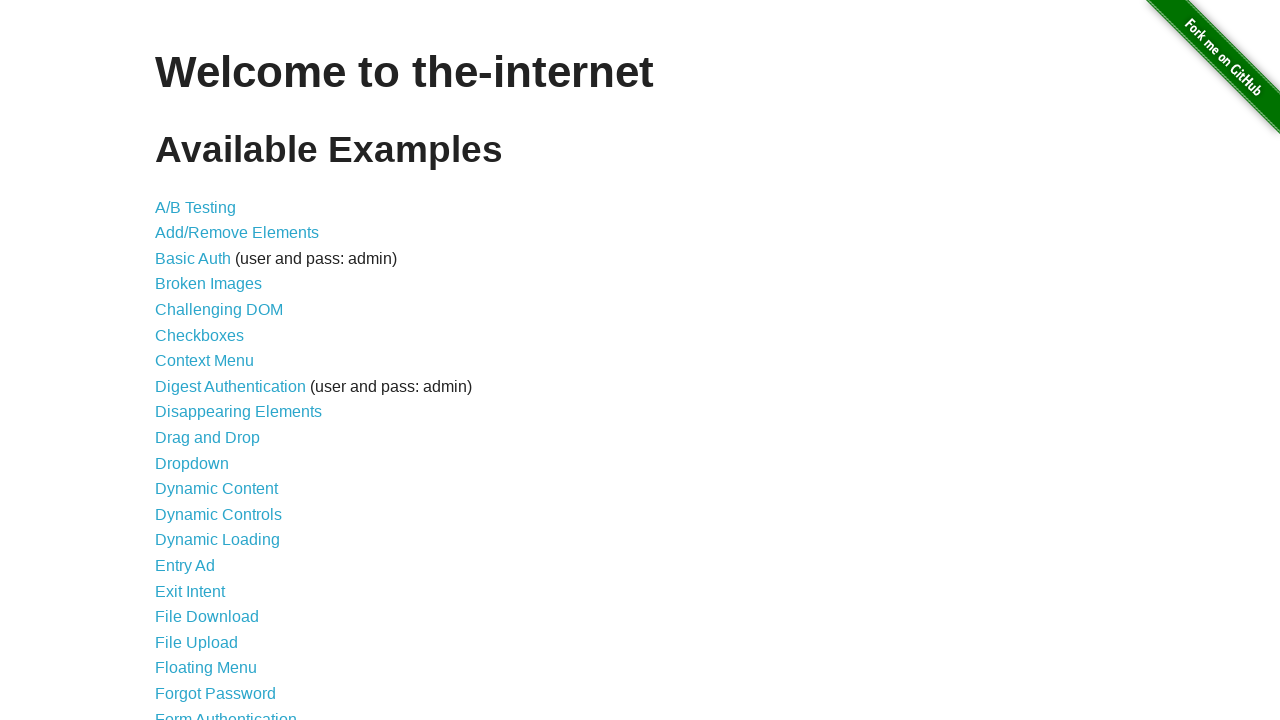

Navigated new page to typos page
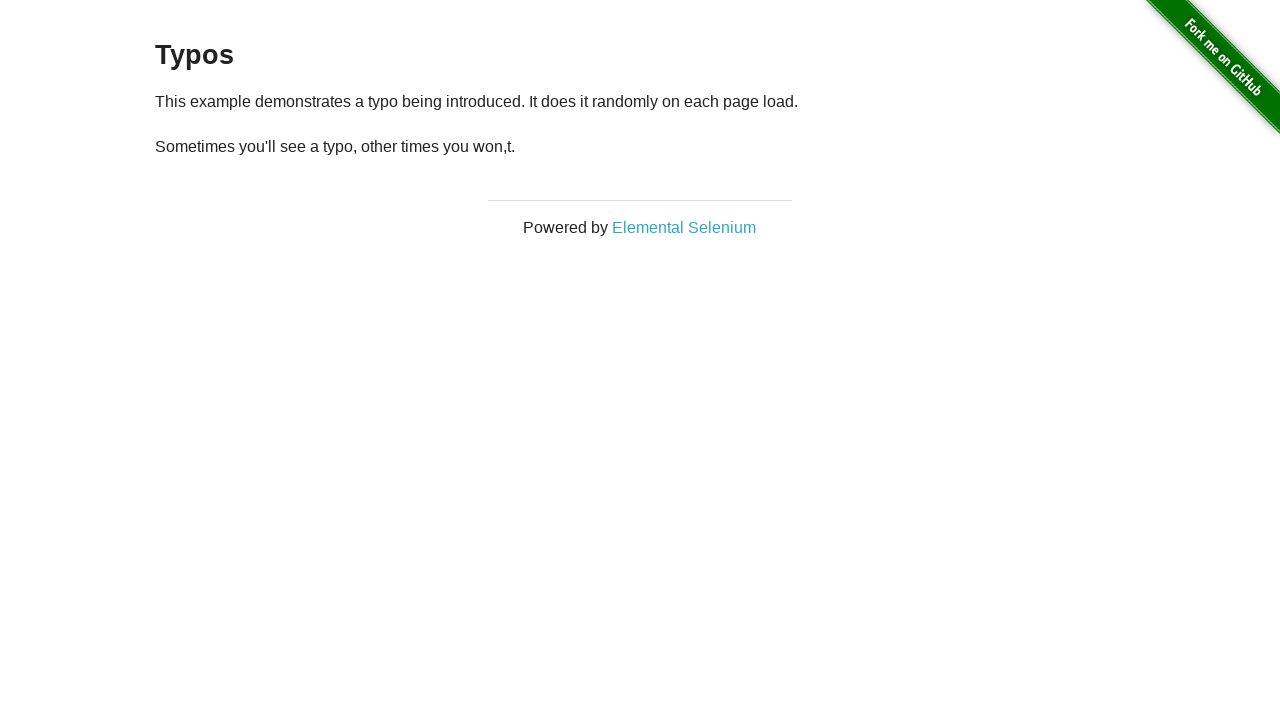

Verified 2 pages are open in the context
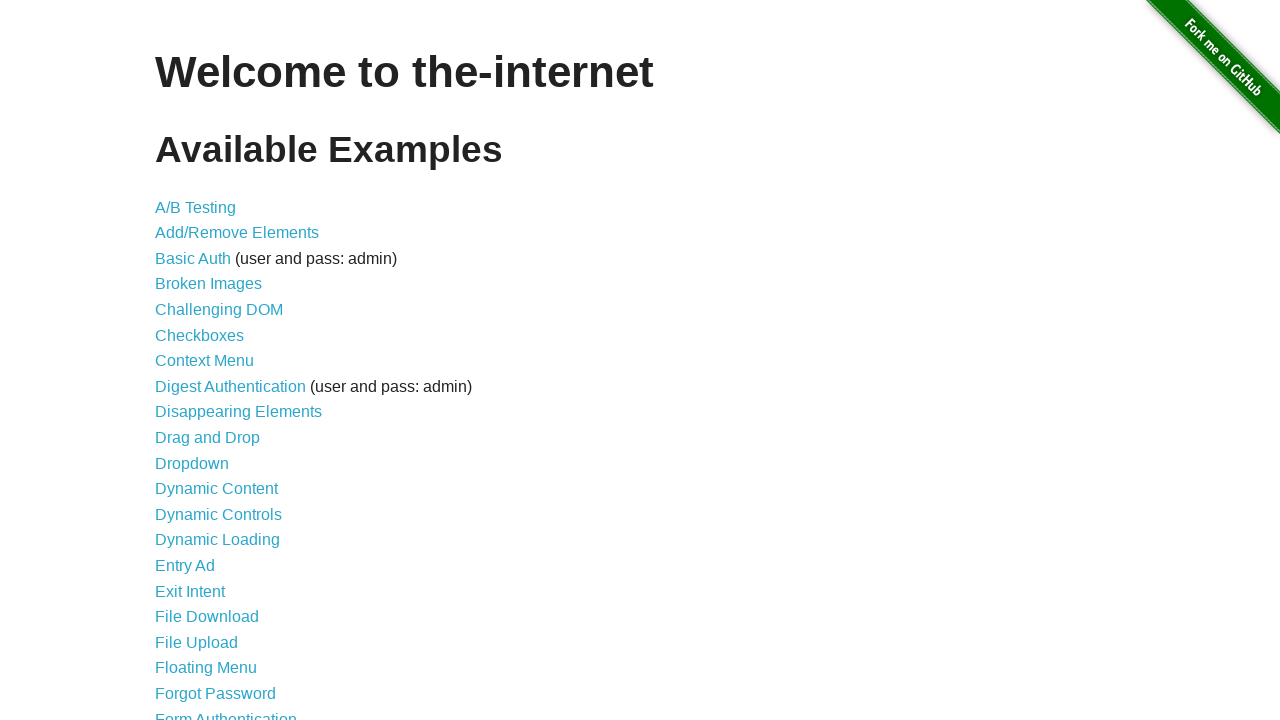

Assertion passed: exactly 2 pages are open
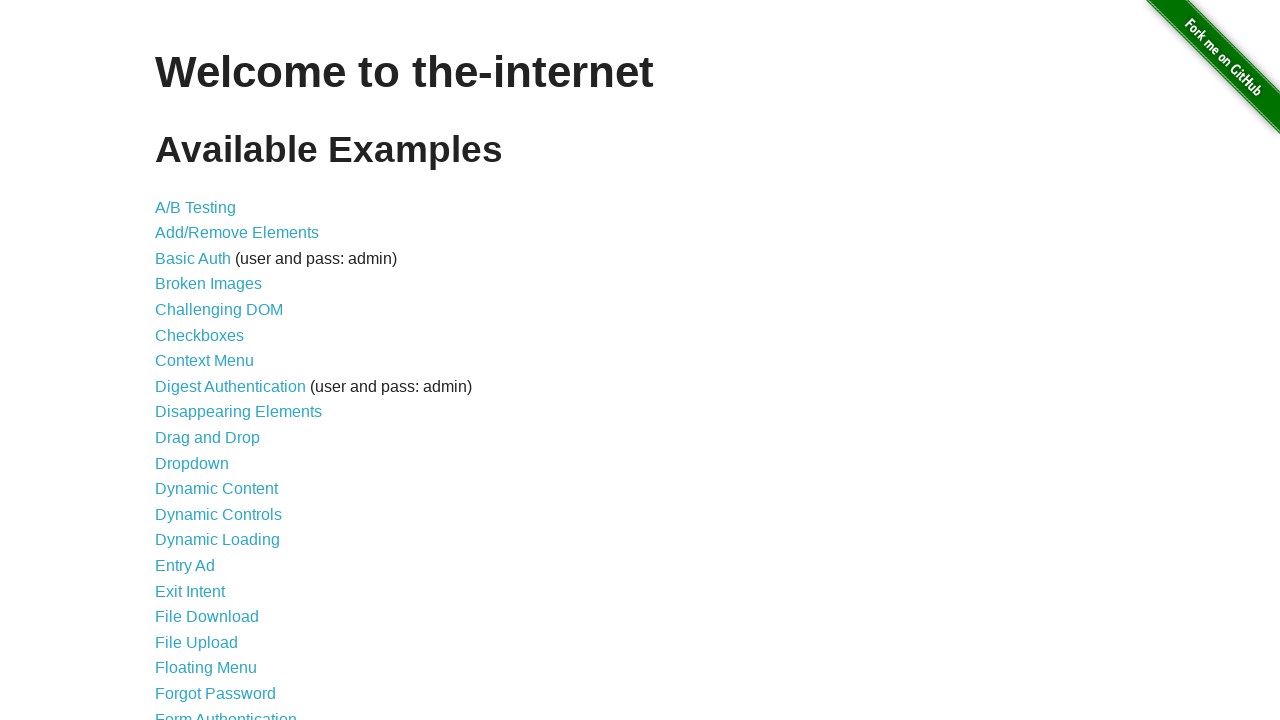

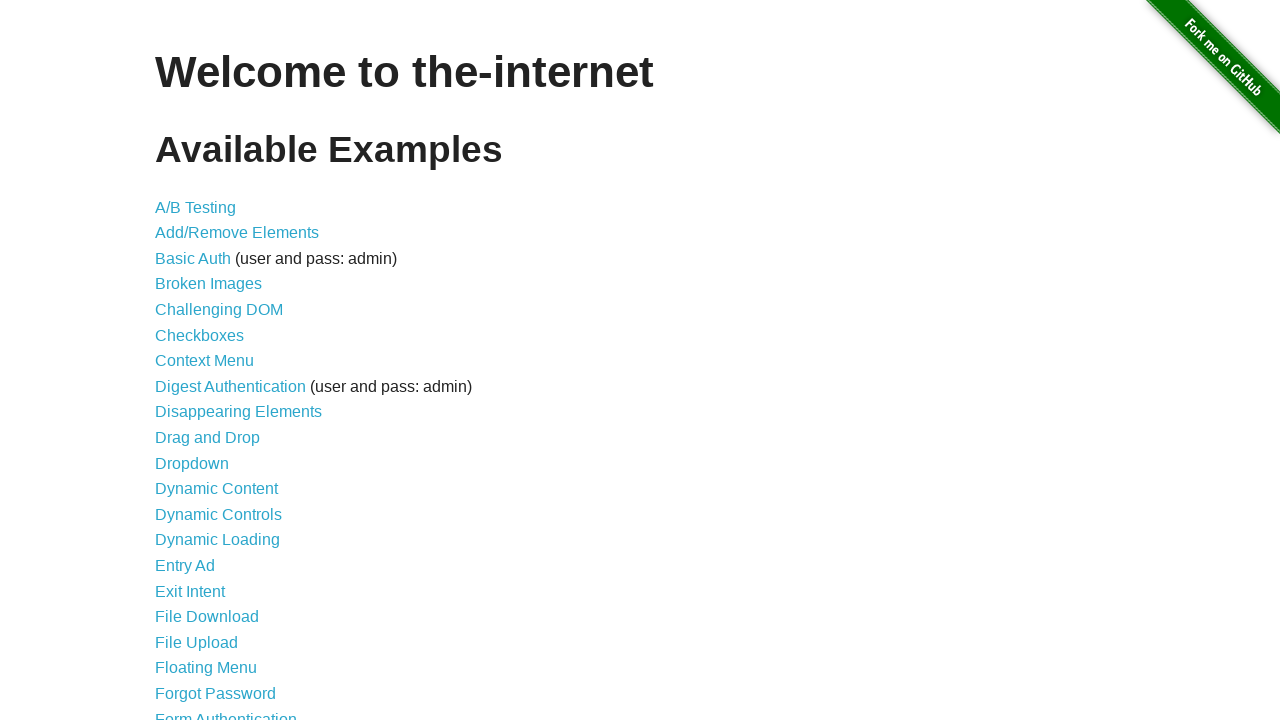